Tests drag and drop functionality on the jQuery UI draggable demo page by dragging an element to a new position

Starting URL: https://jqueryui.com/draggable/

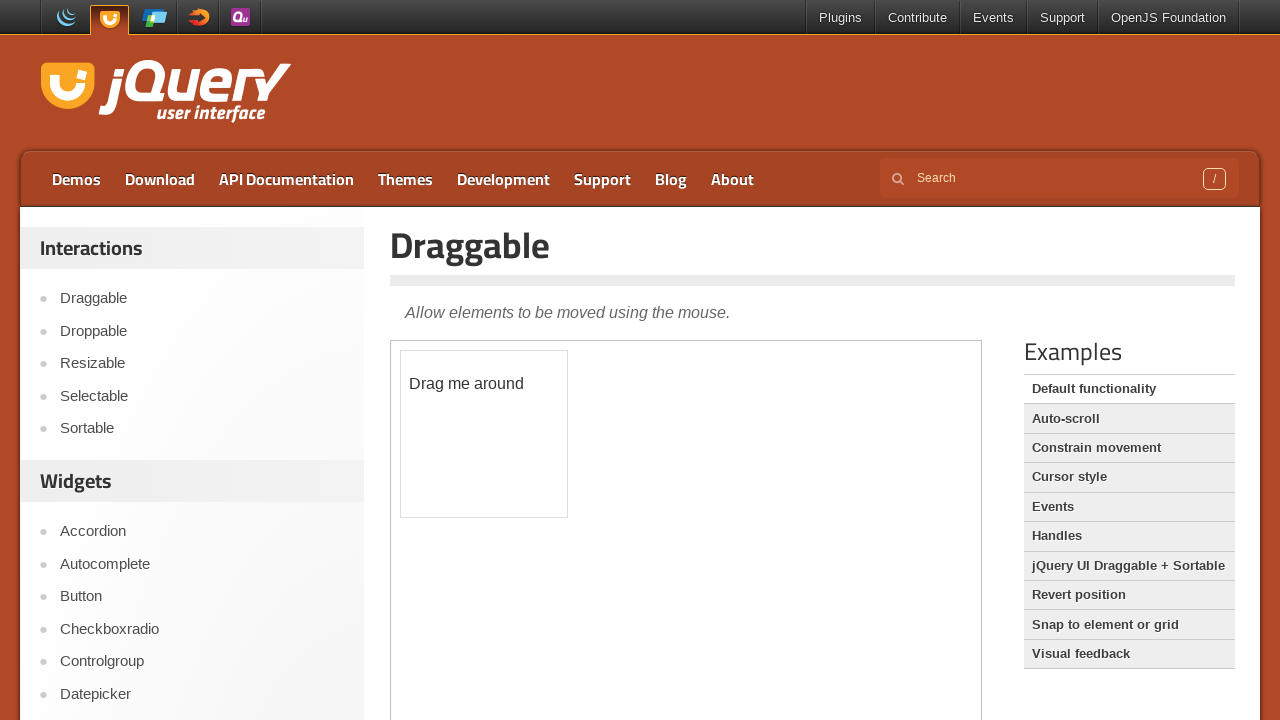

Located the iframe containing the draggable element
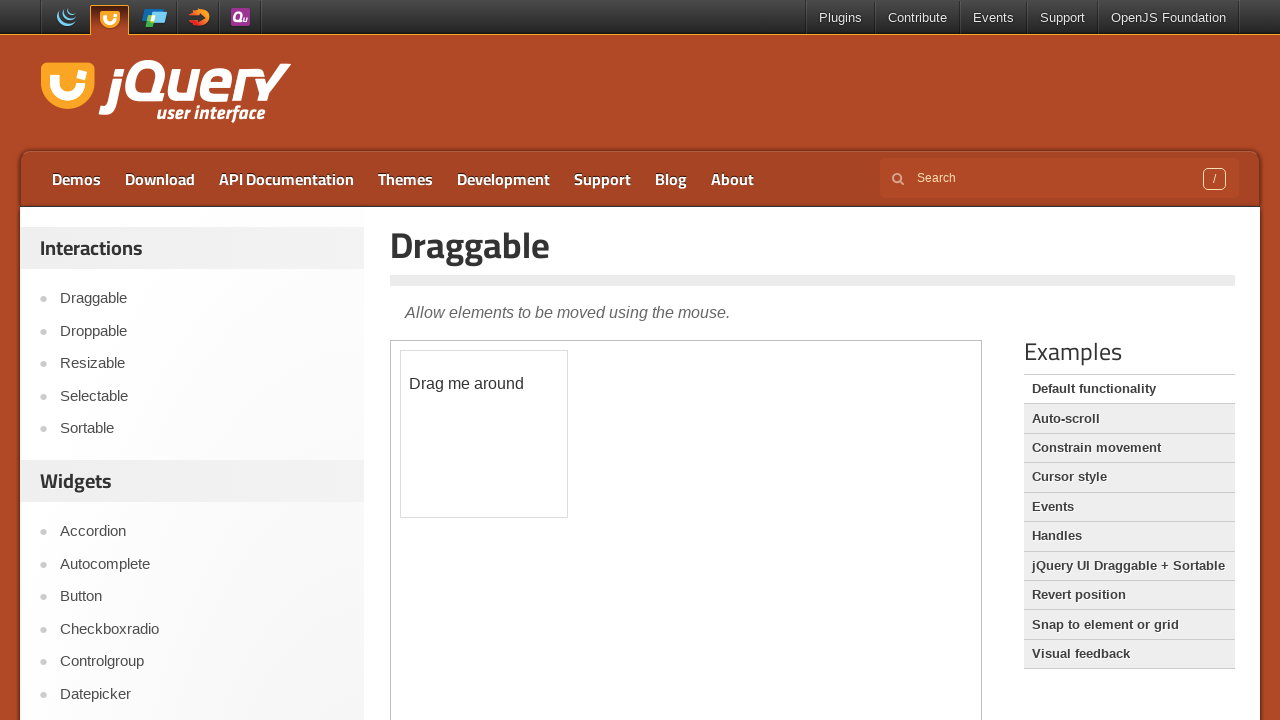

Located the draggable element within the iframe
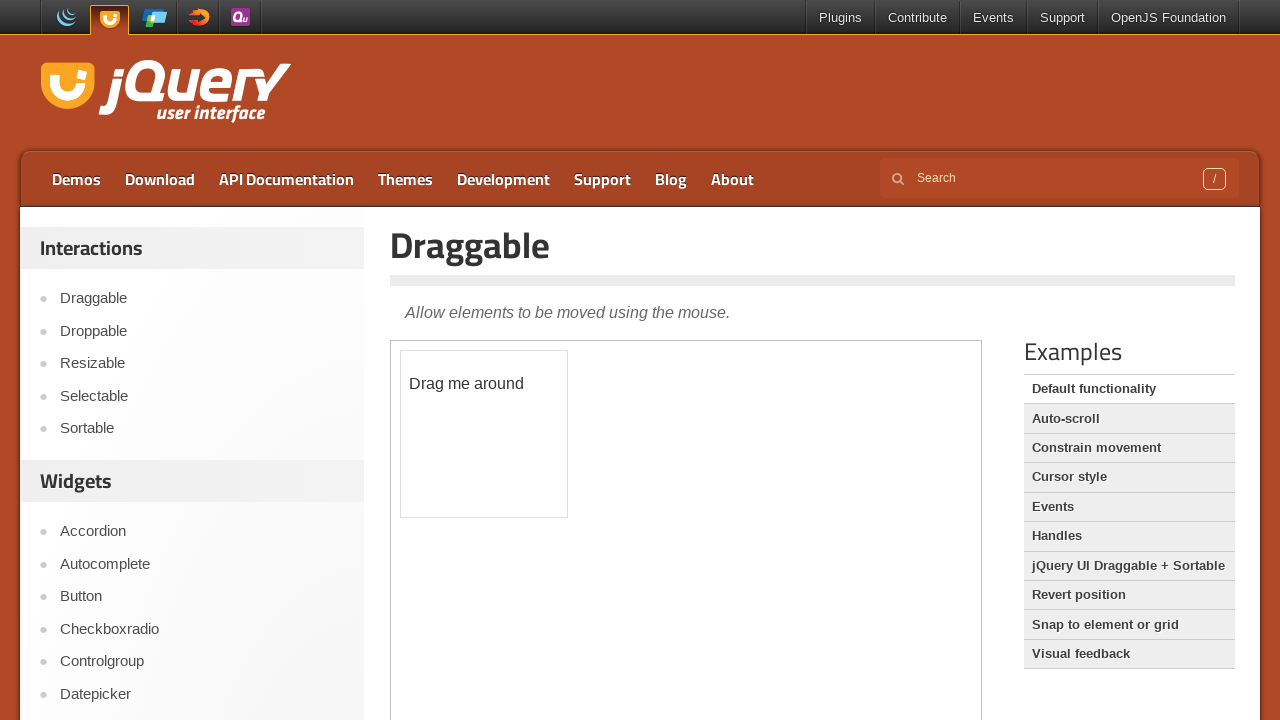

Draggable element became visible
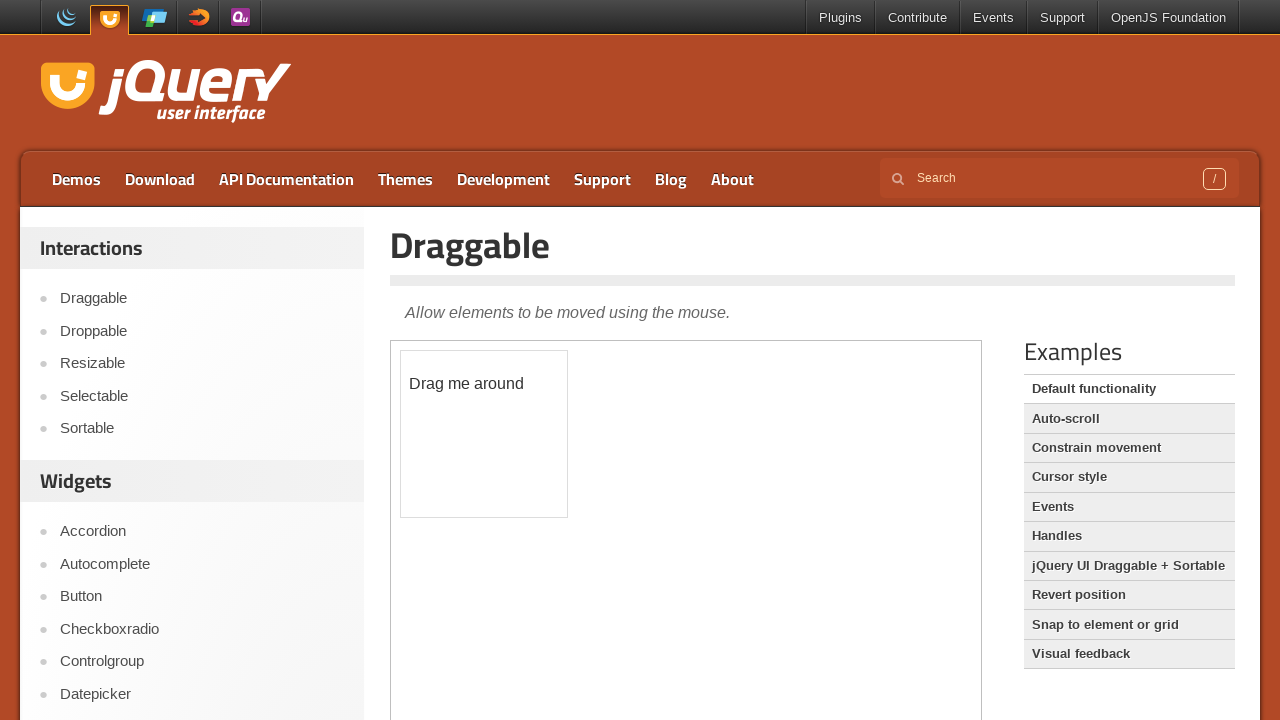

Retrieved bounding box of the draggable element
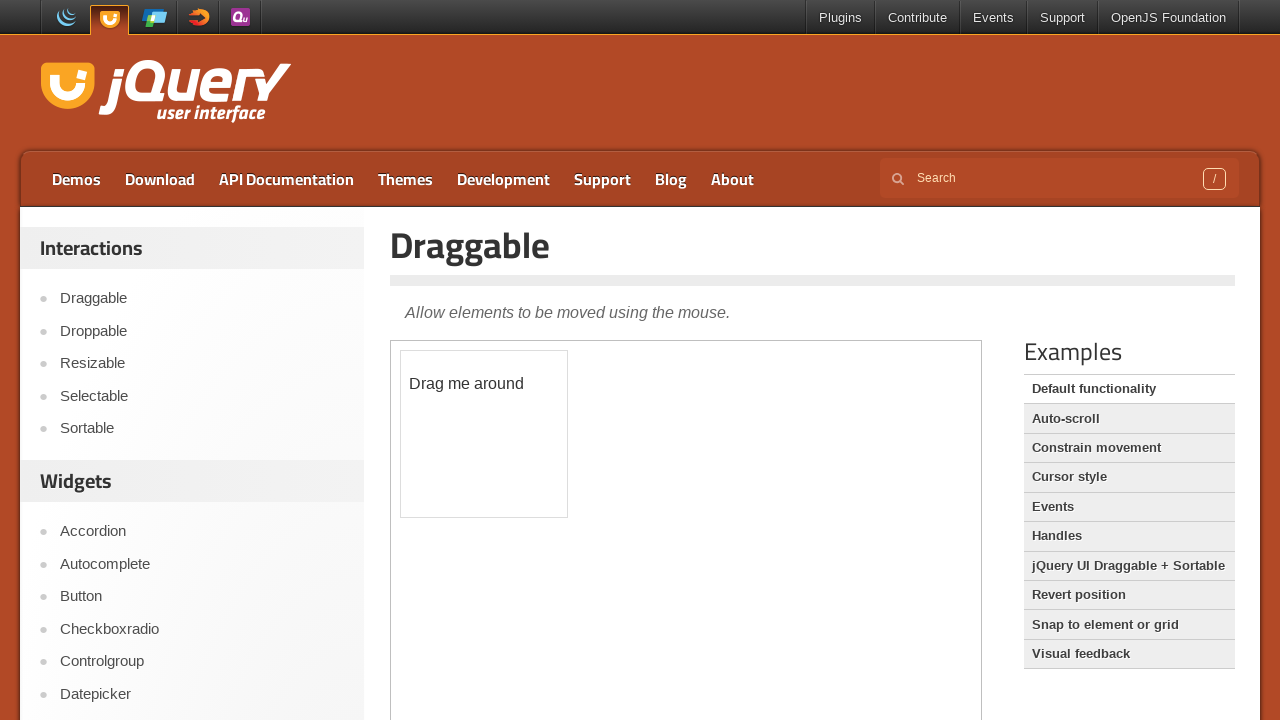

Dragged element 100 pixels right and 100 pixels down at (501, 451)
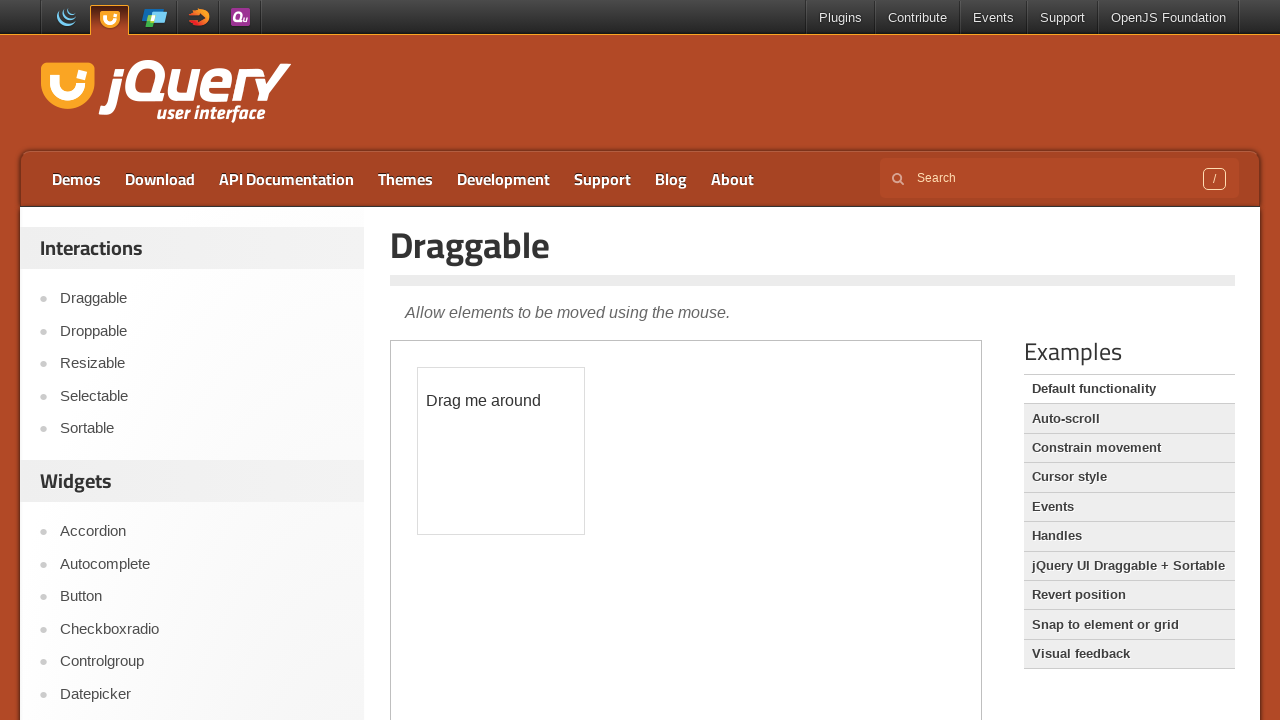

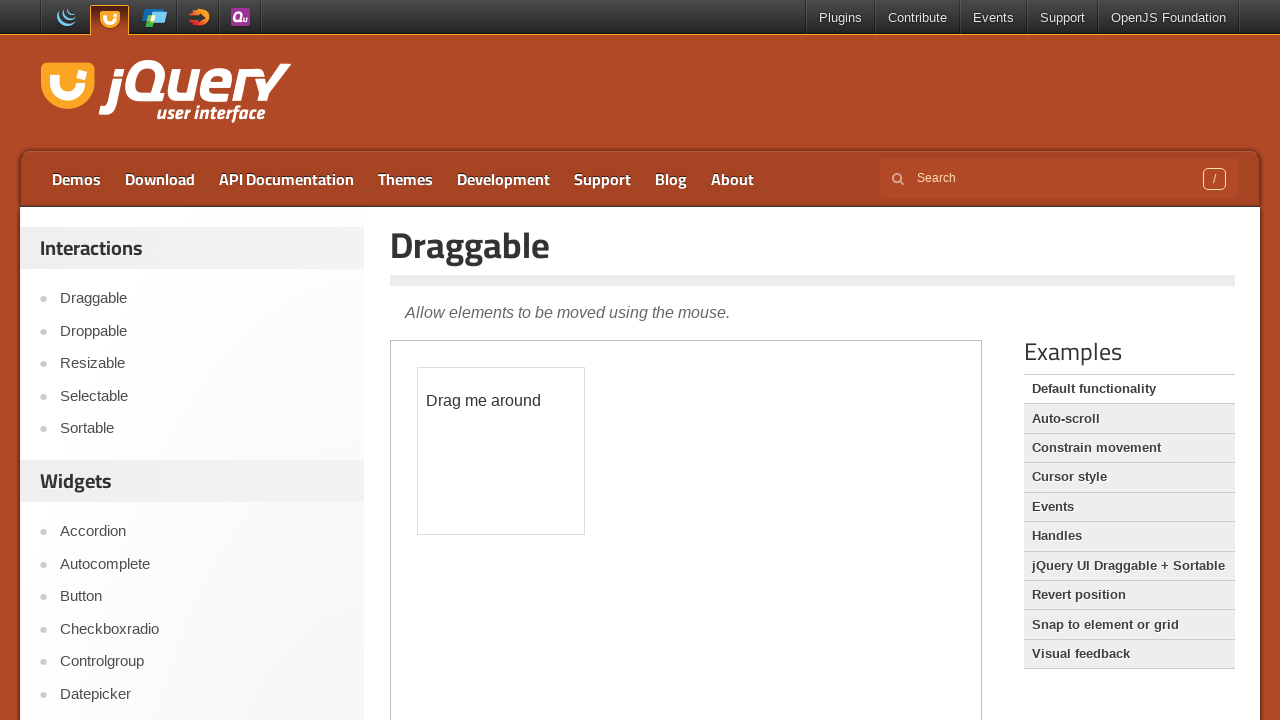